Tests Lorem Ipsum generator with 5 bytes input to verify correct byte count generation

Starting URL: https://lipsum.com/

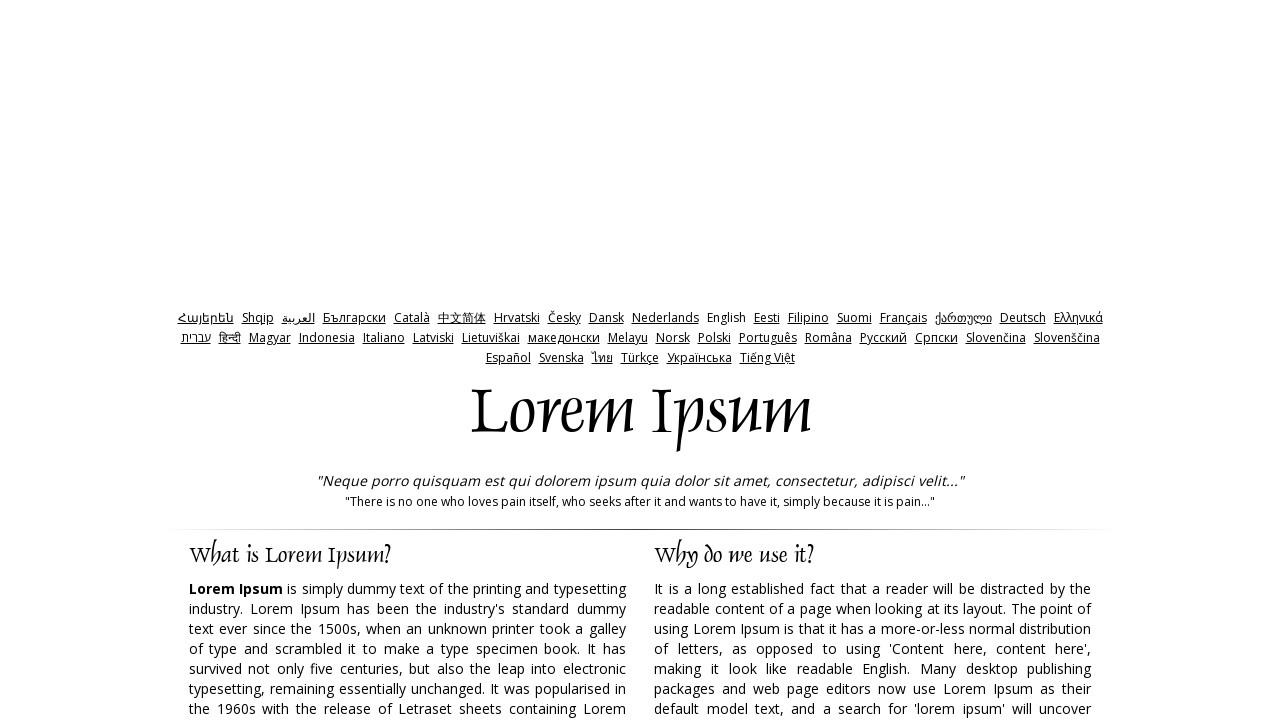

Clicked Bytes radio button to select byte generation mode at (735, 360) on input[value='bytes']
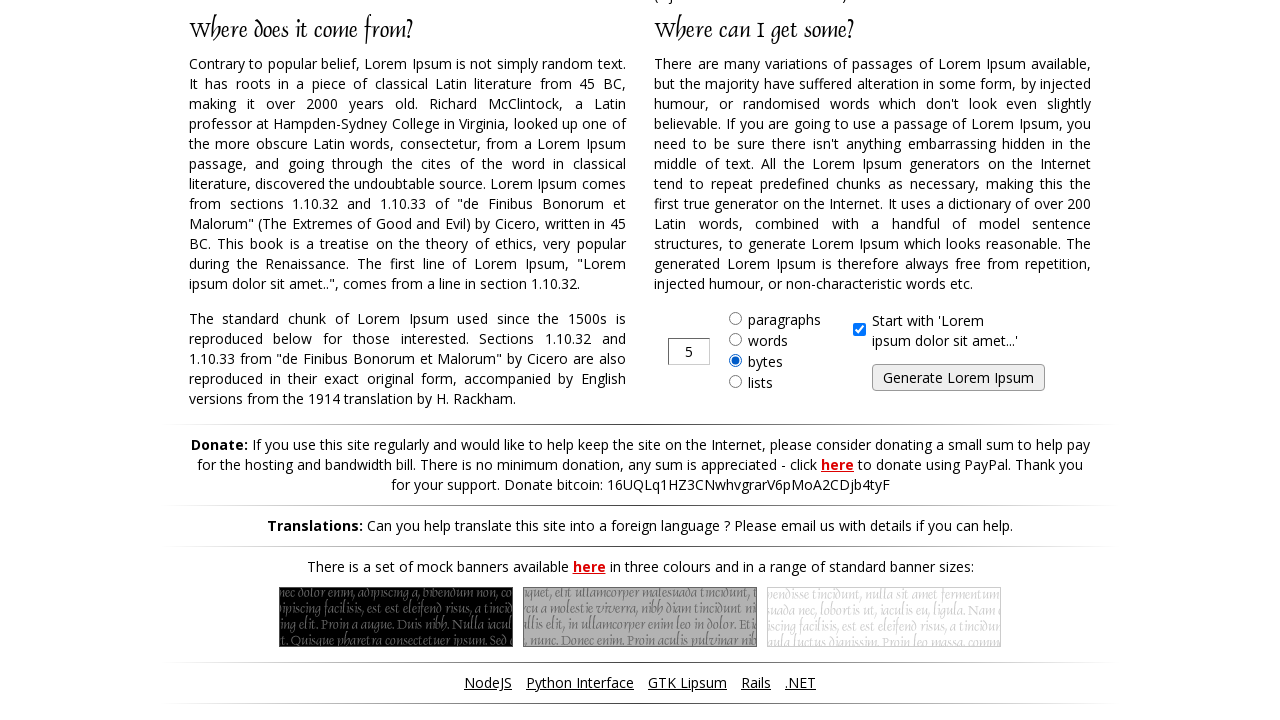

Cleared the amount input field on input#amount
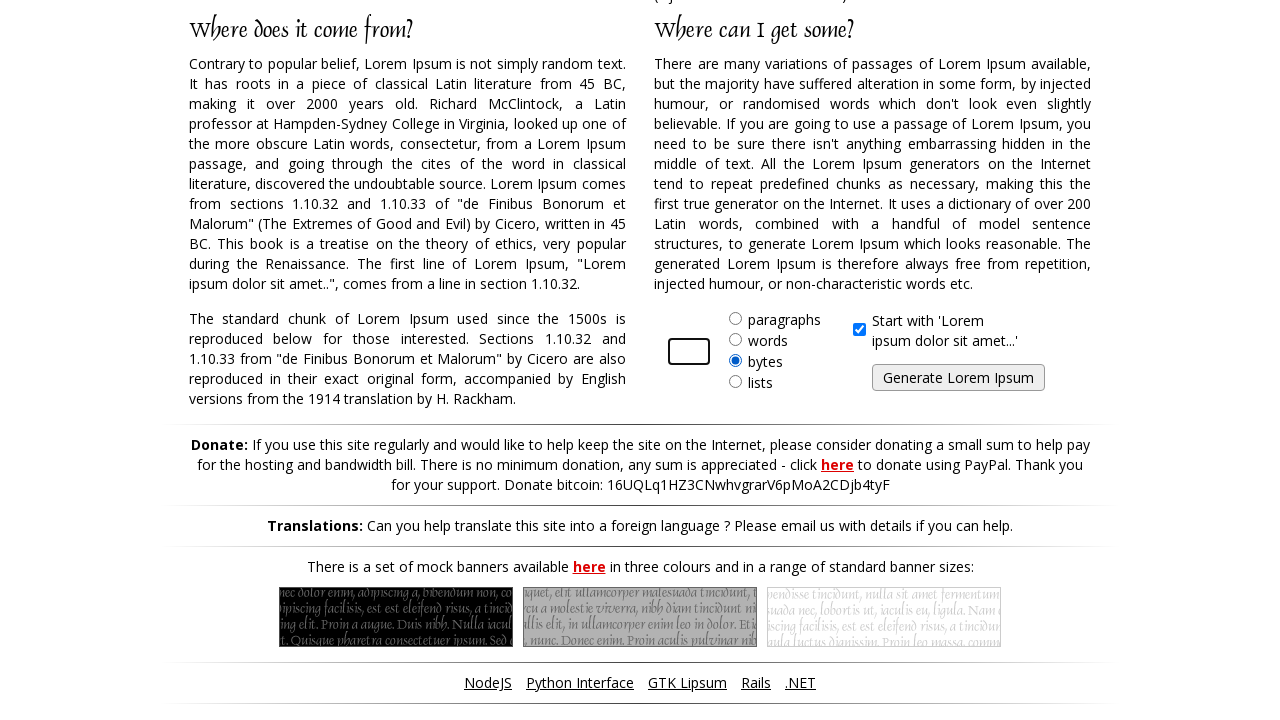

Filled amount field with 5 bytes on input#amount
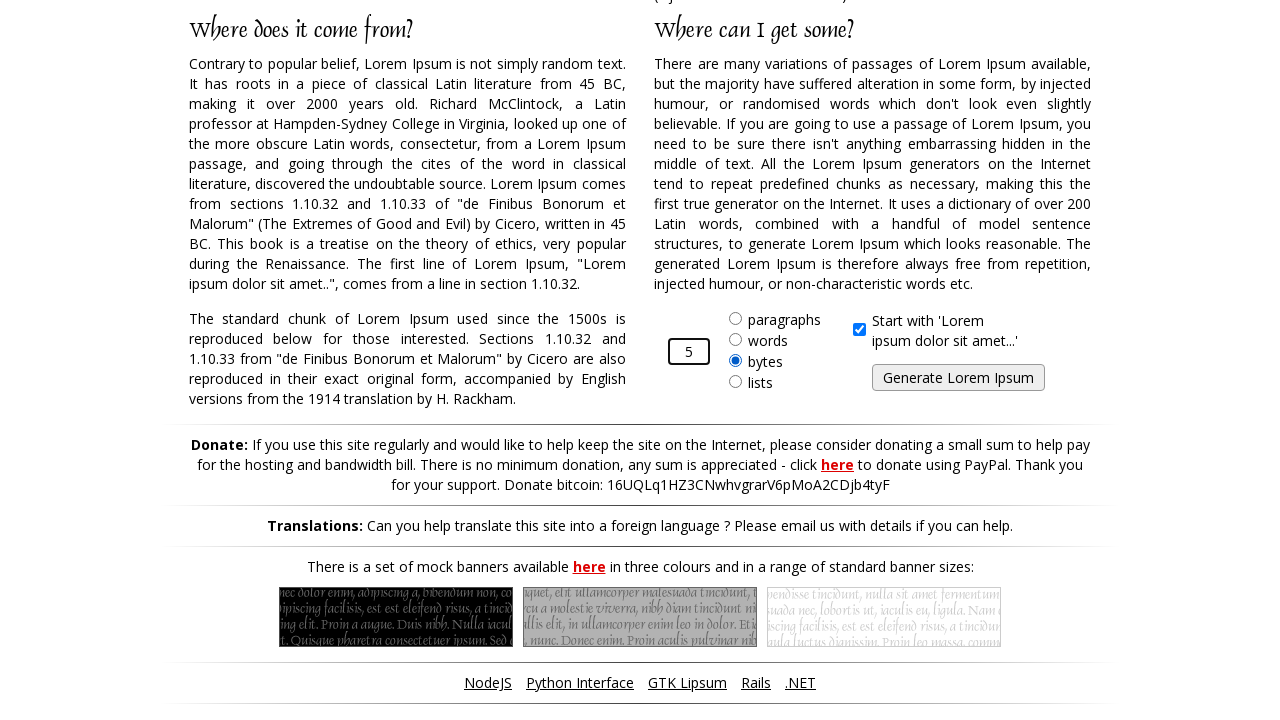

Clicked generate button to create Lorem Ipsum text at (958, 378) on input#generate
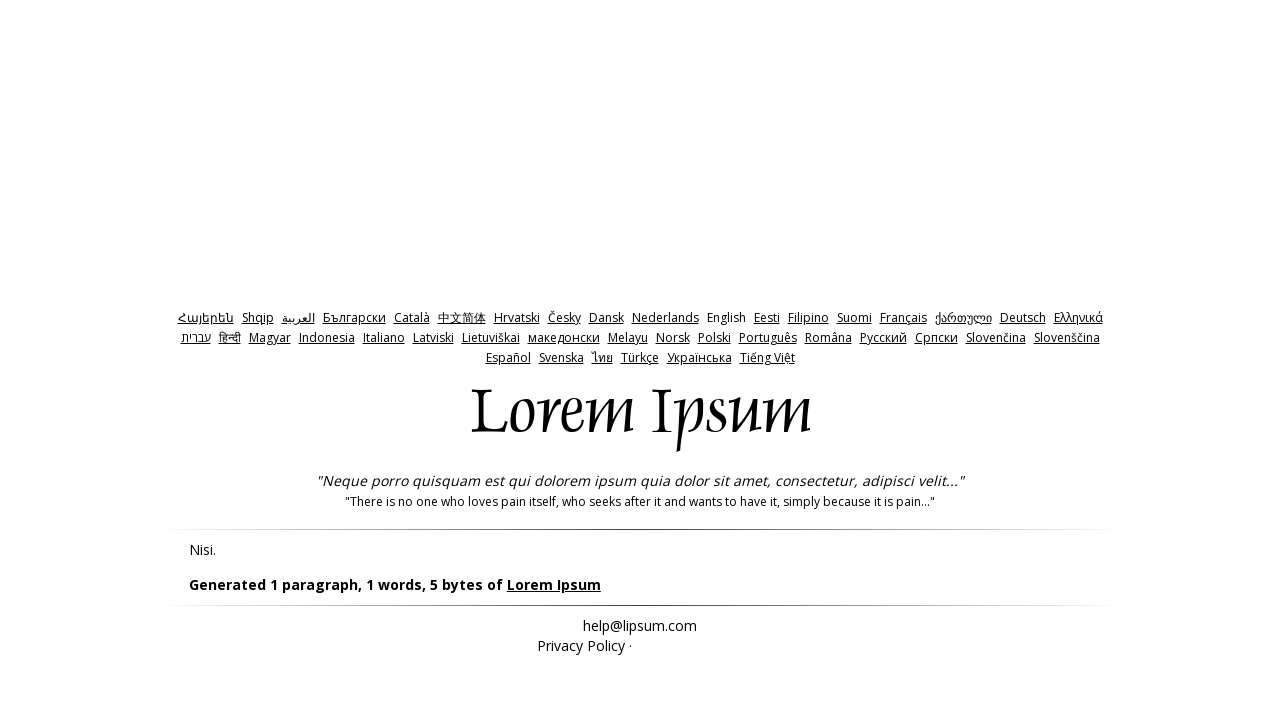

Generated Lorem Ipsum text appeared on the page
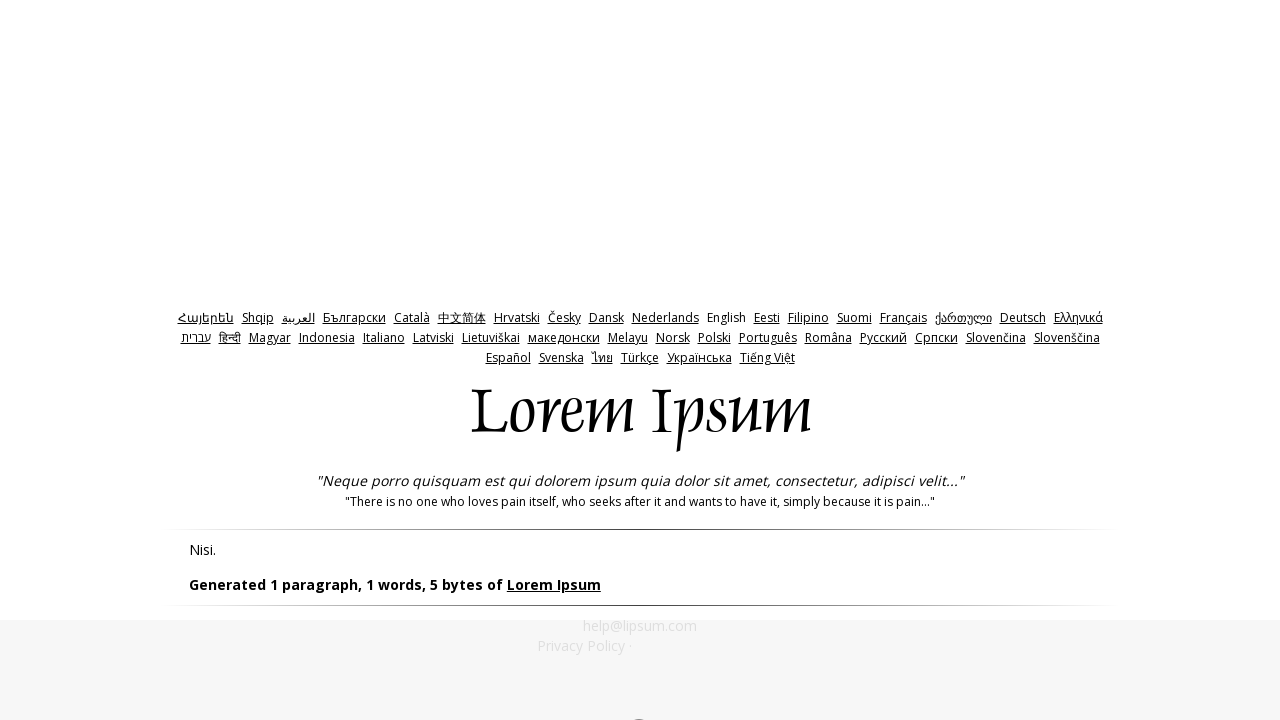

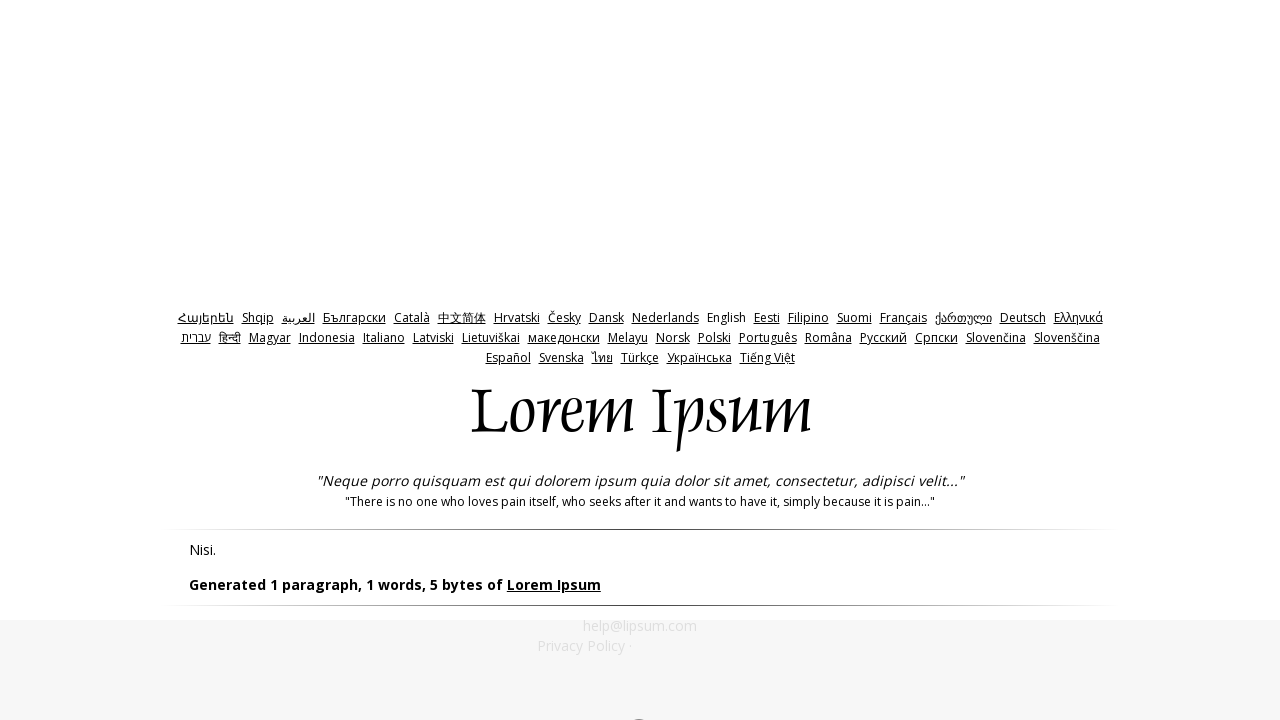